Tests dropdown selection functionality by selecting Honda from a car dropdown menu and verifying the selection

Starting URL: https://www.letskodeit.com/practice

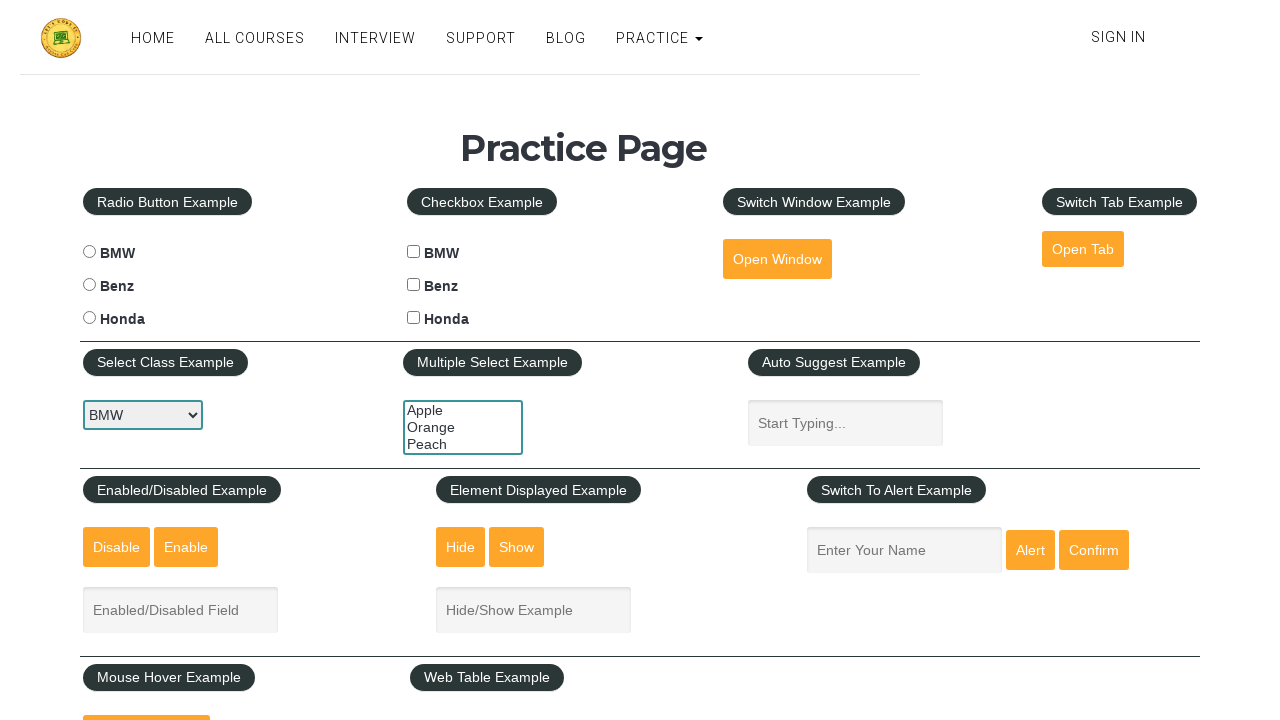

Navigated to practice page
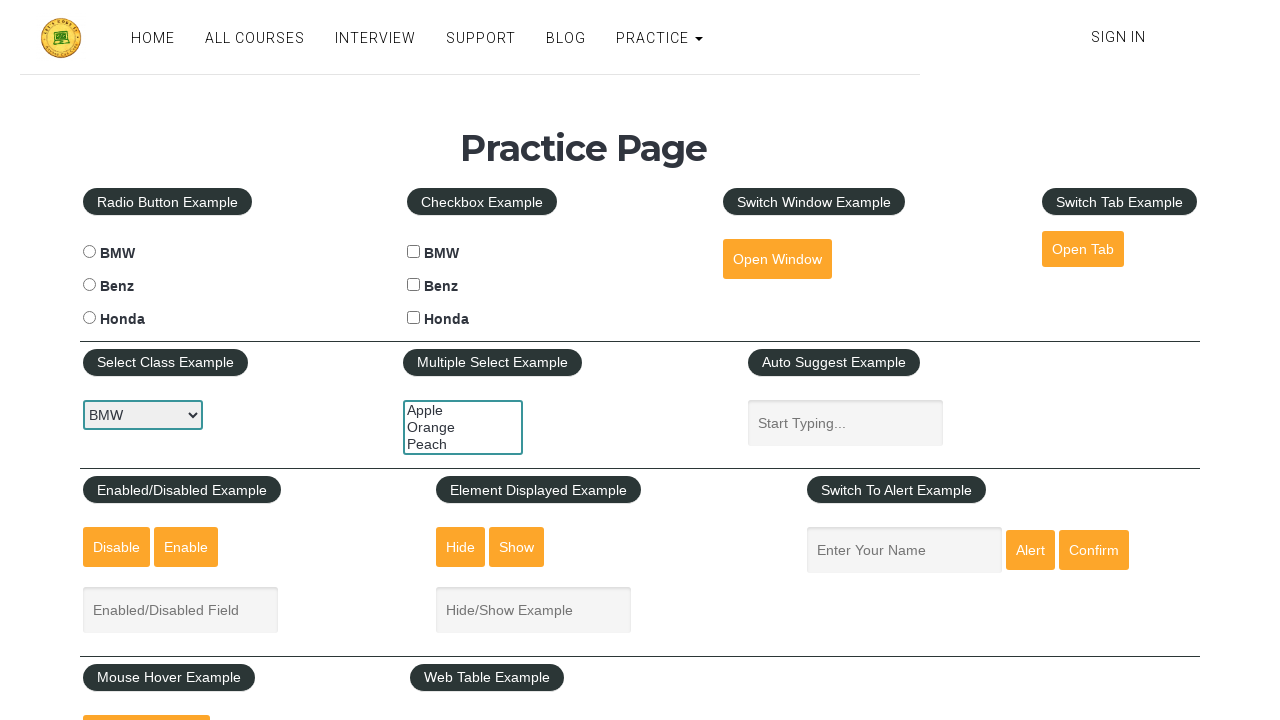

Located car dropdown element
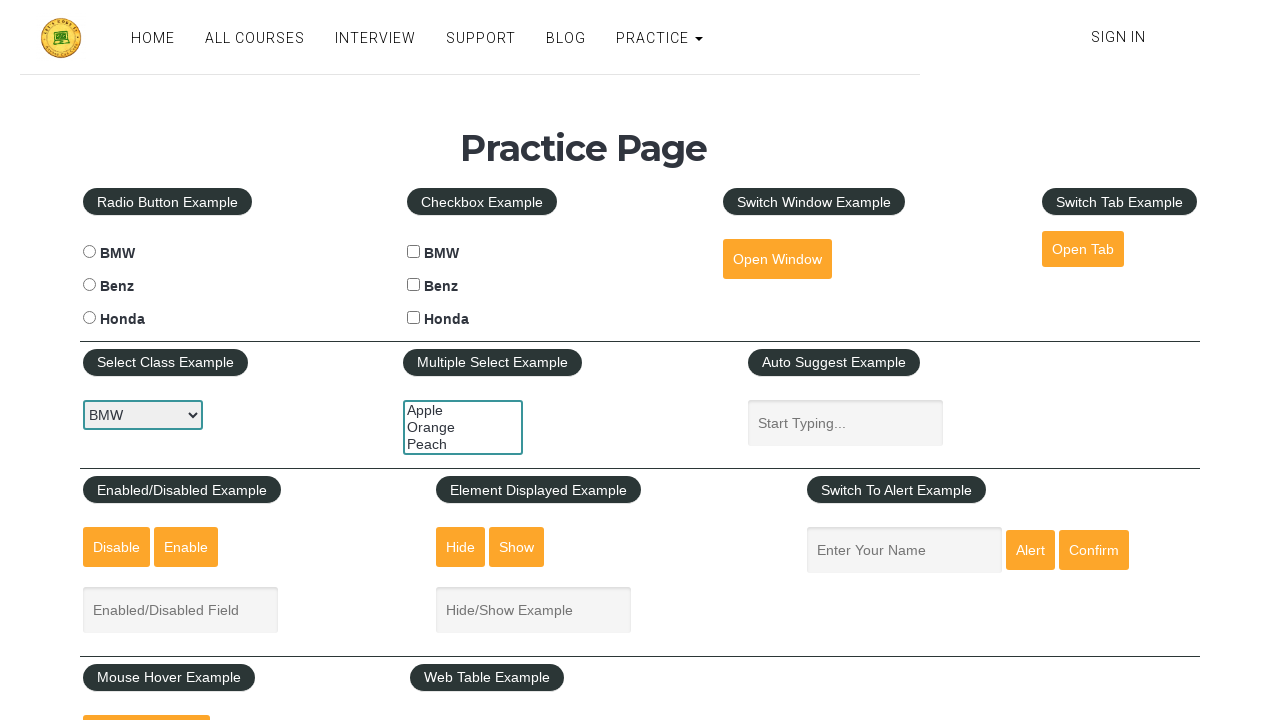

Selected Honda from car dropdown on select#carselect
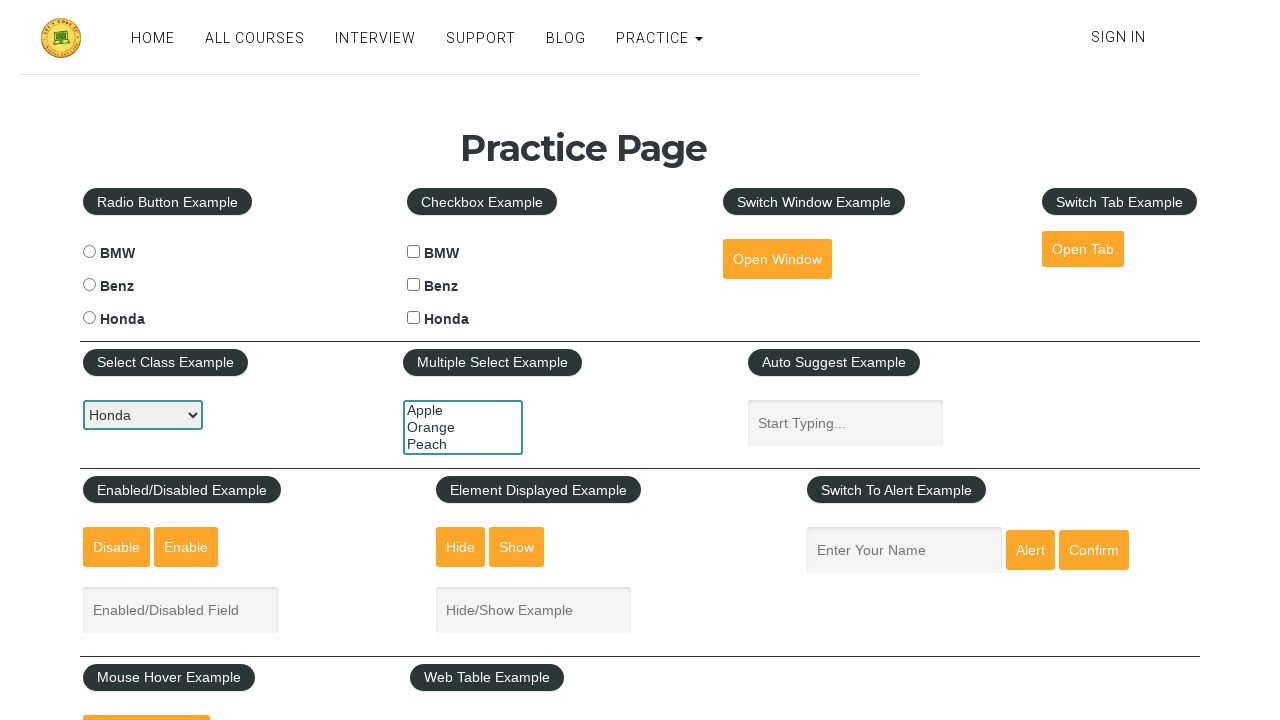

Retrieved selected option text
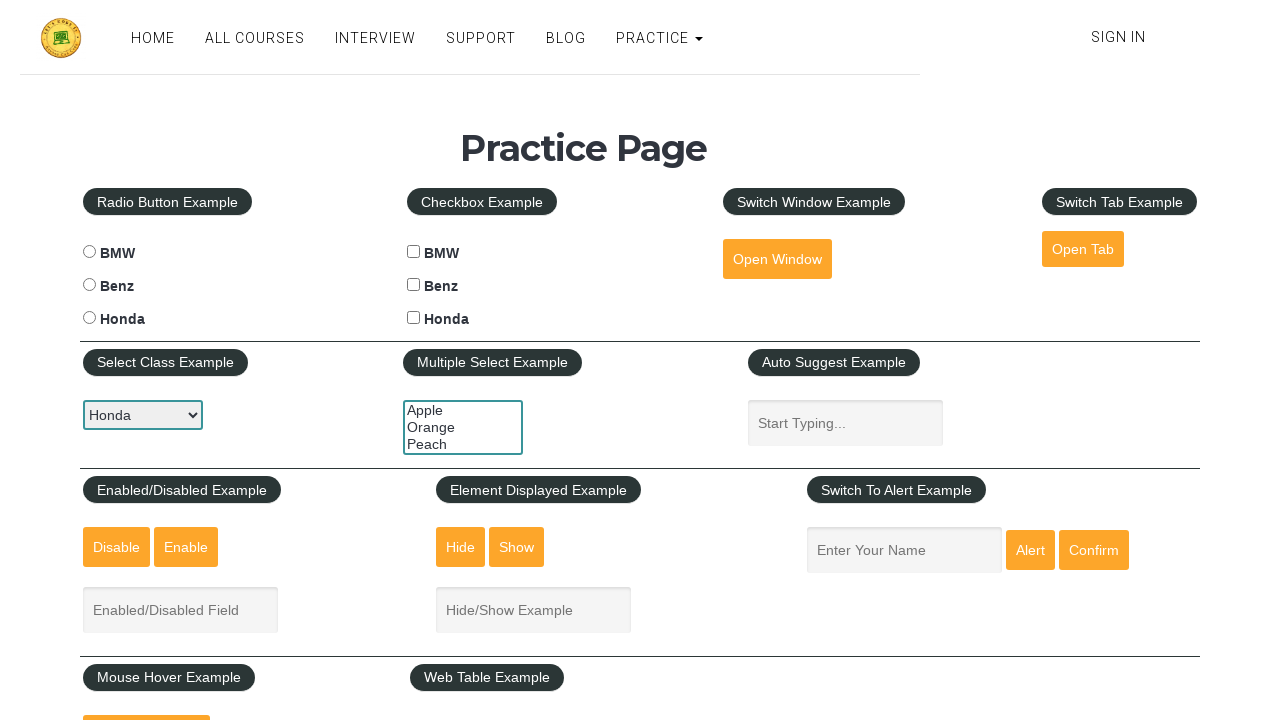

Verified that 'Honda' is selected
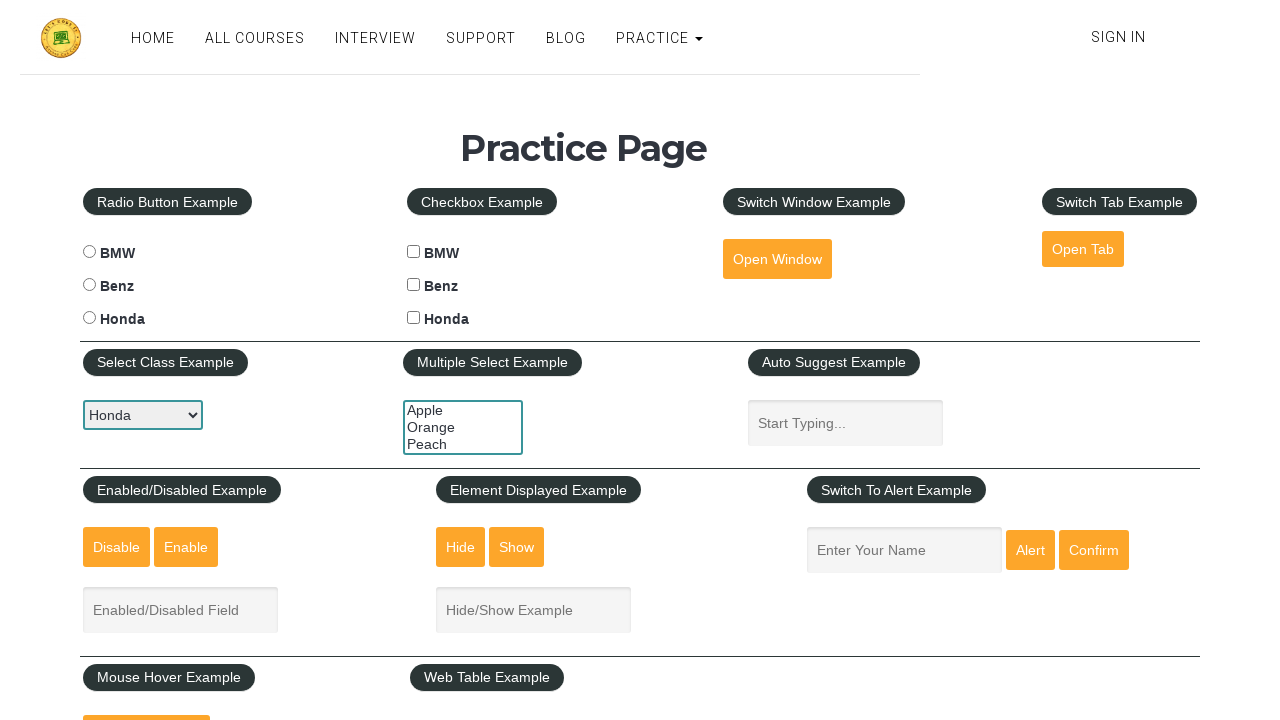

Retrieved all dropdown options
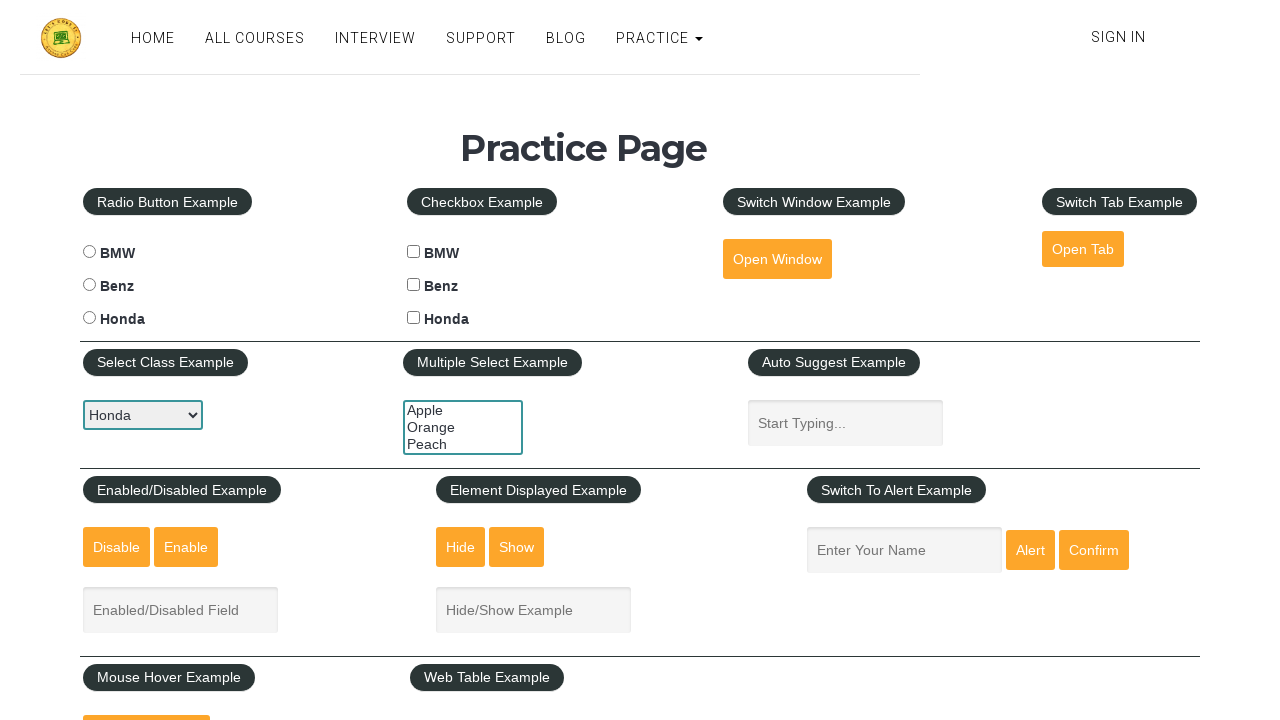

Printed all available dropdown options
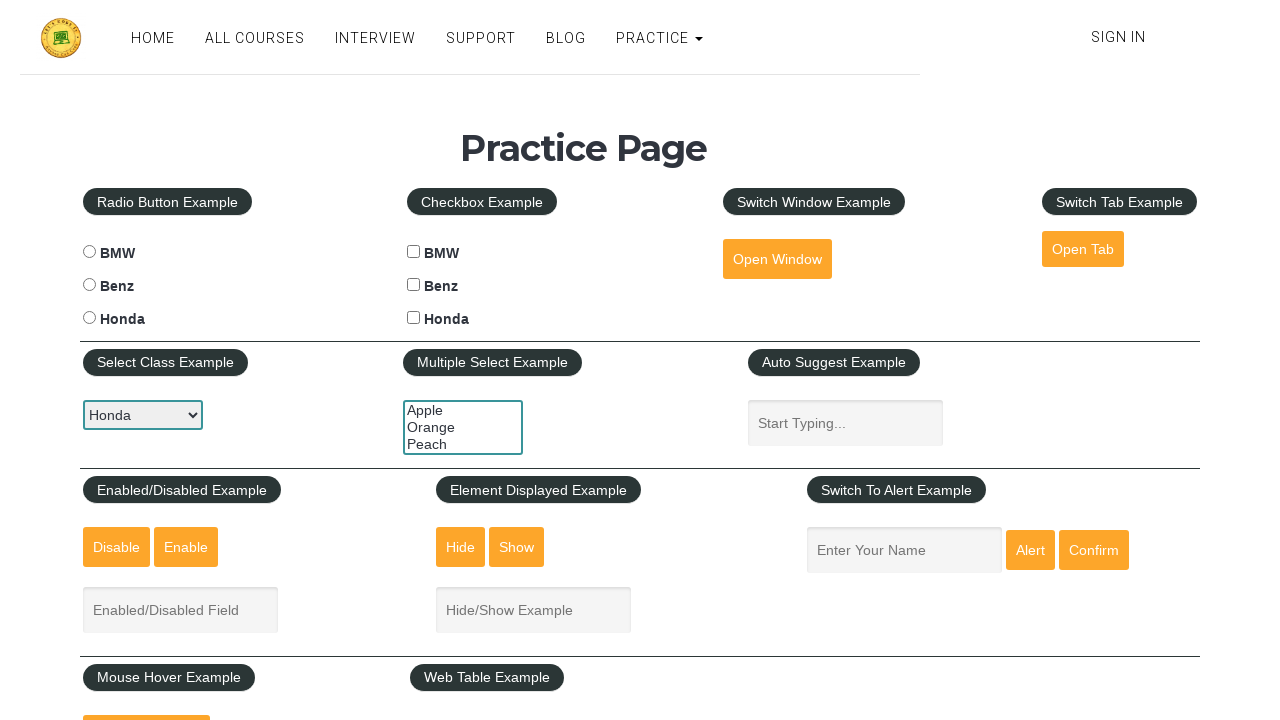

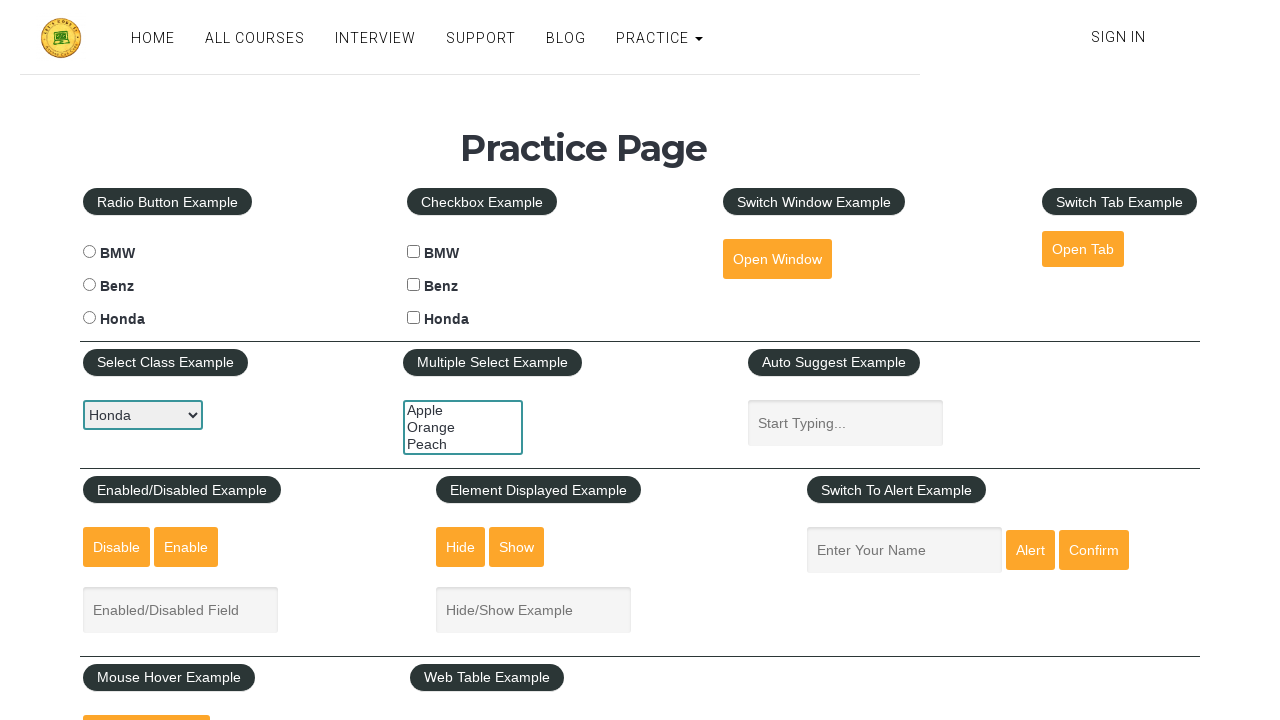